Tests autocomplete functionality by typing a partial search term and navigating through suggestions using keyboard arrow keys

Starting URL: https://www.rahulshettyacademy.com/AutomationPractice/

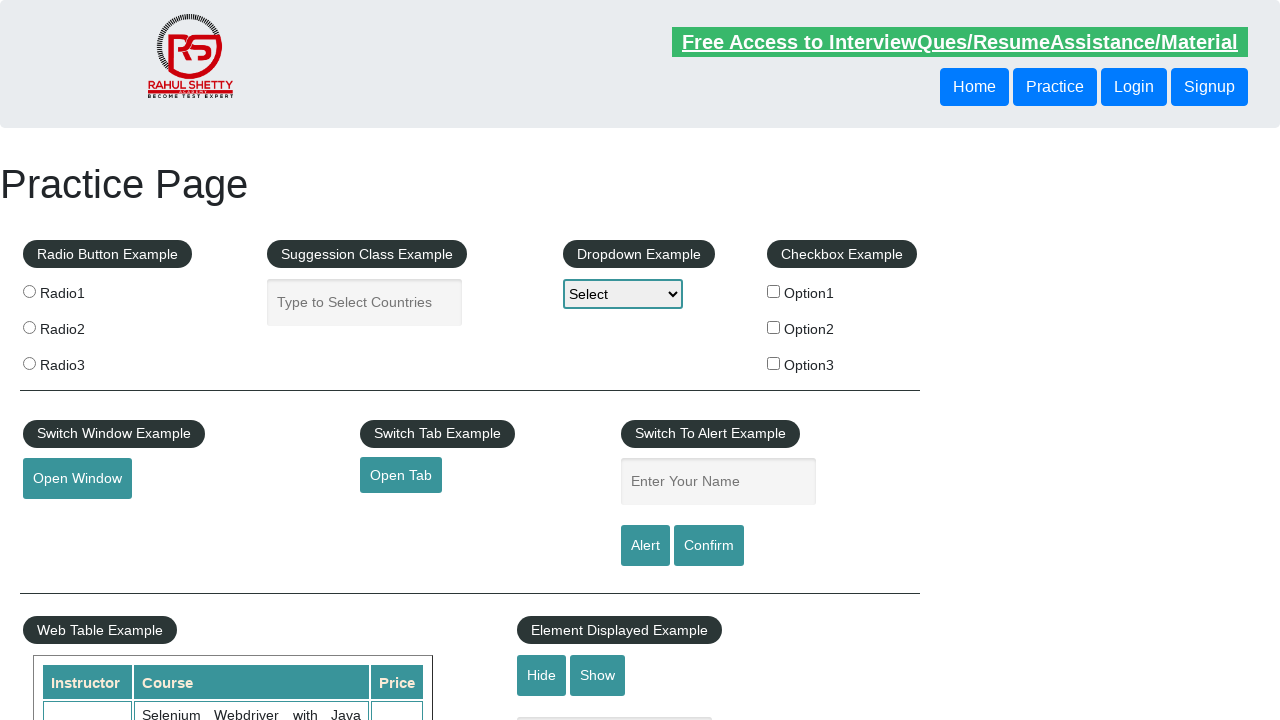

Filled autocomplete field with partial search term 'ind' on #autocomplete
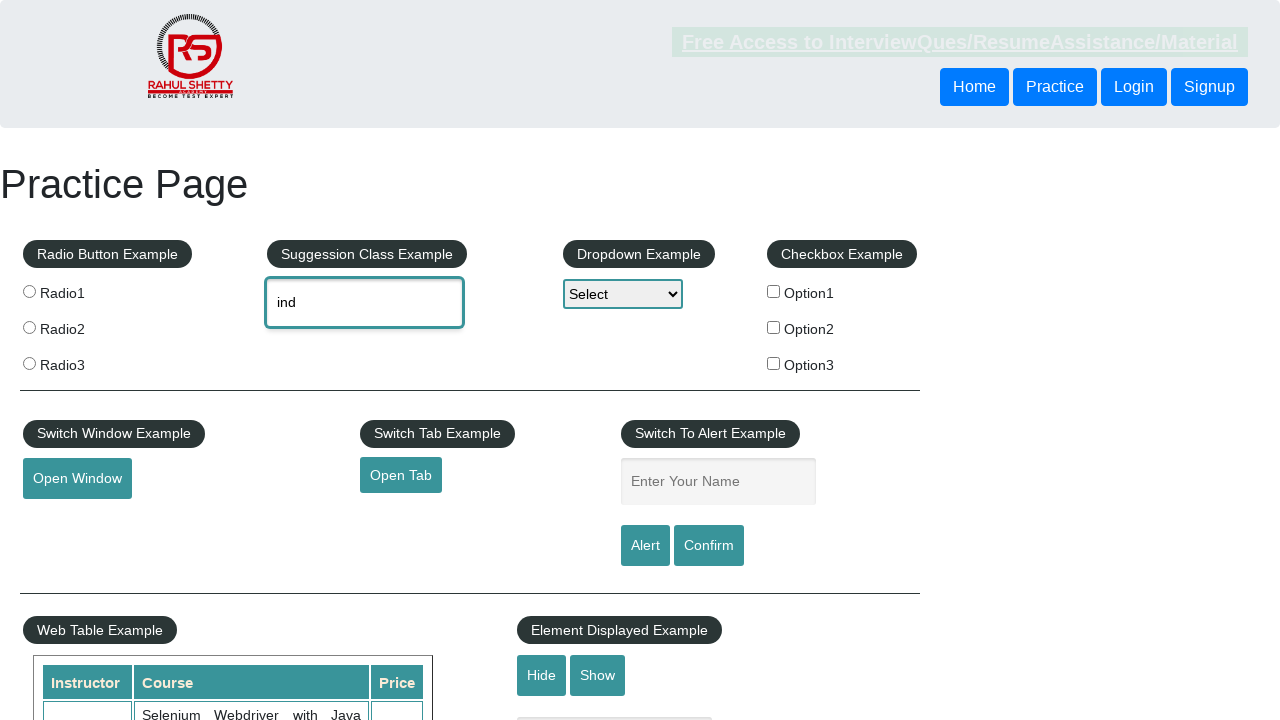

Waited 2 seconds for autocomplete suggestions to appear
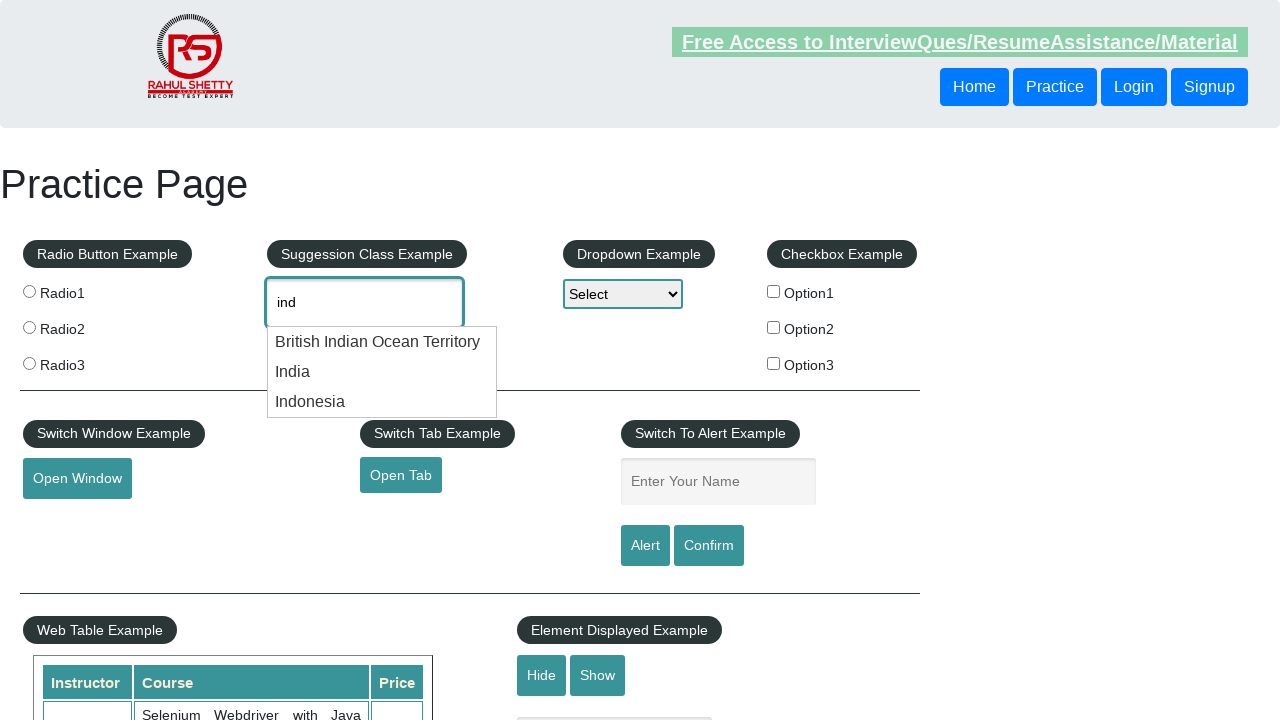

Pressed ArrowDown key once to navigate to first suggestion on #autocomplete
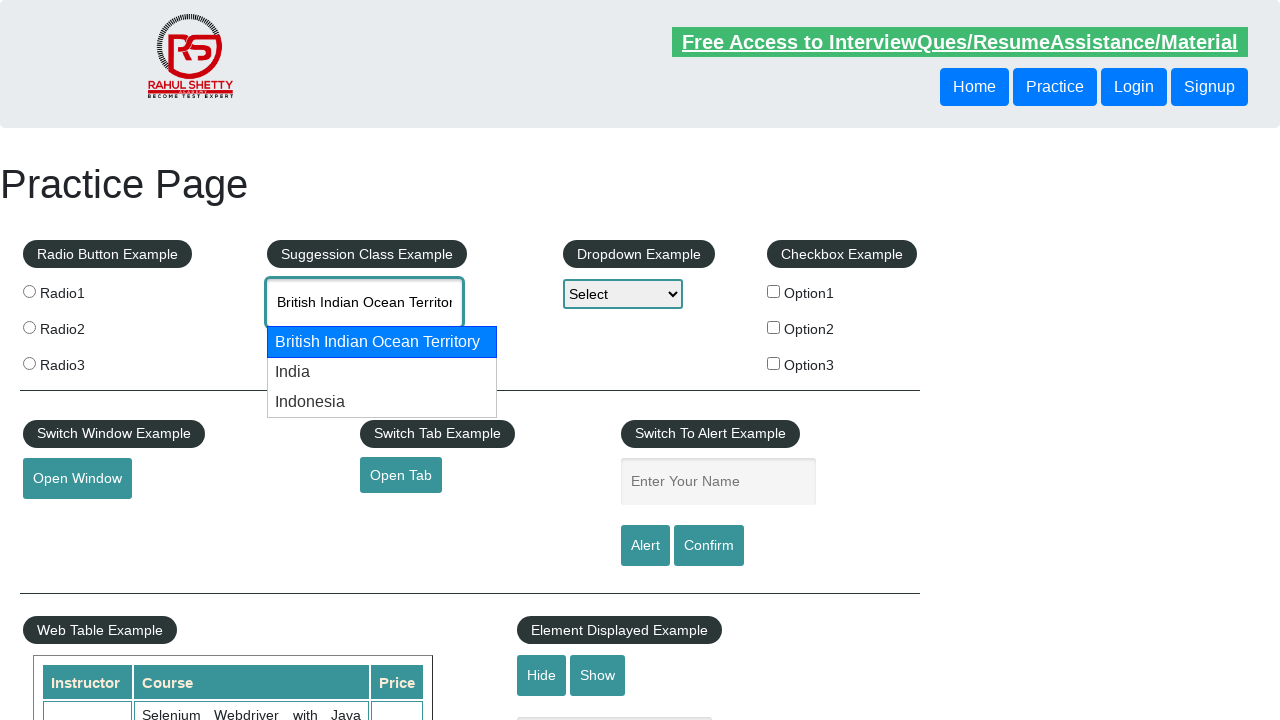

Pressed ArrowDown key second time to navigate to second suggestion on #autocomplete
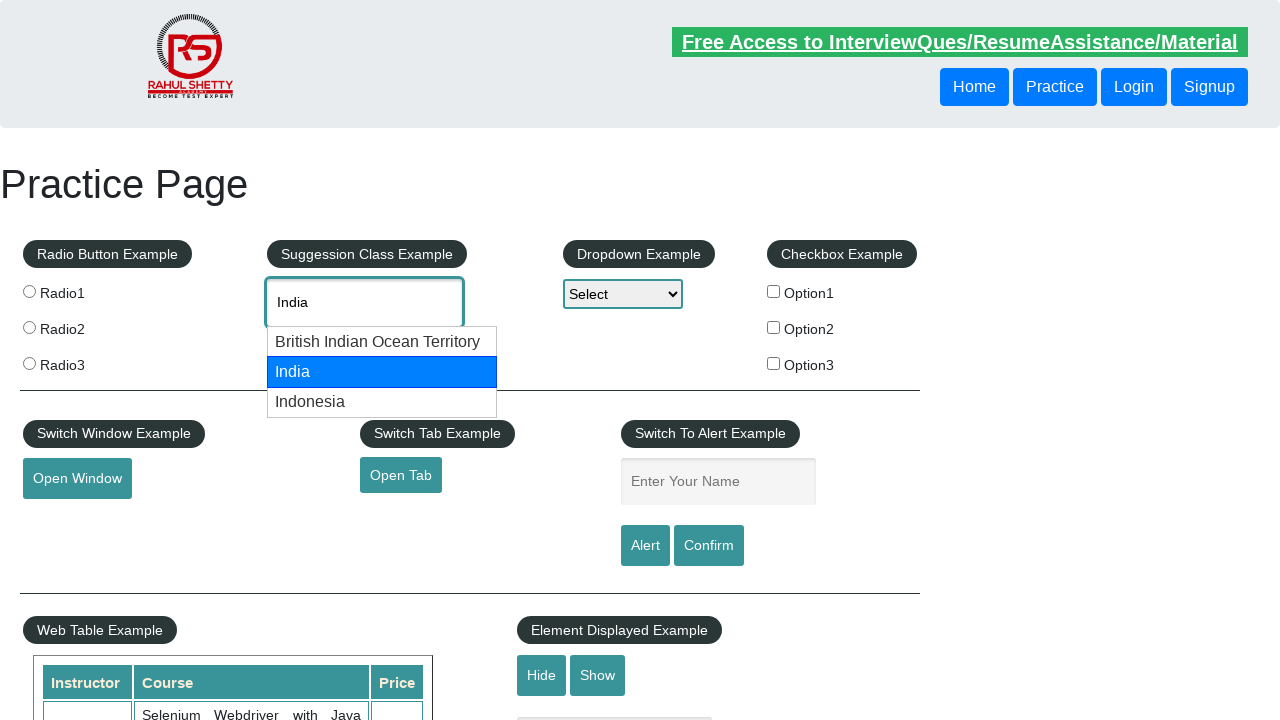

Retrieved autocomplete field value: 'None'
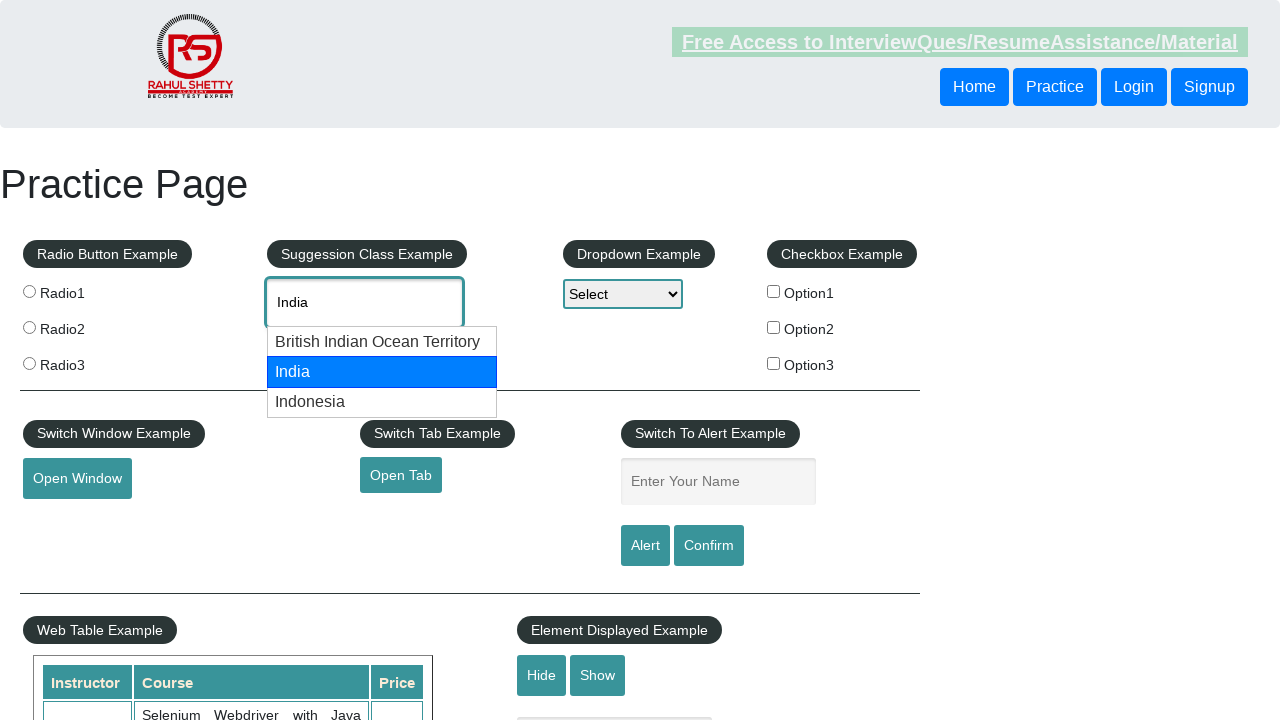

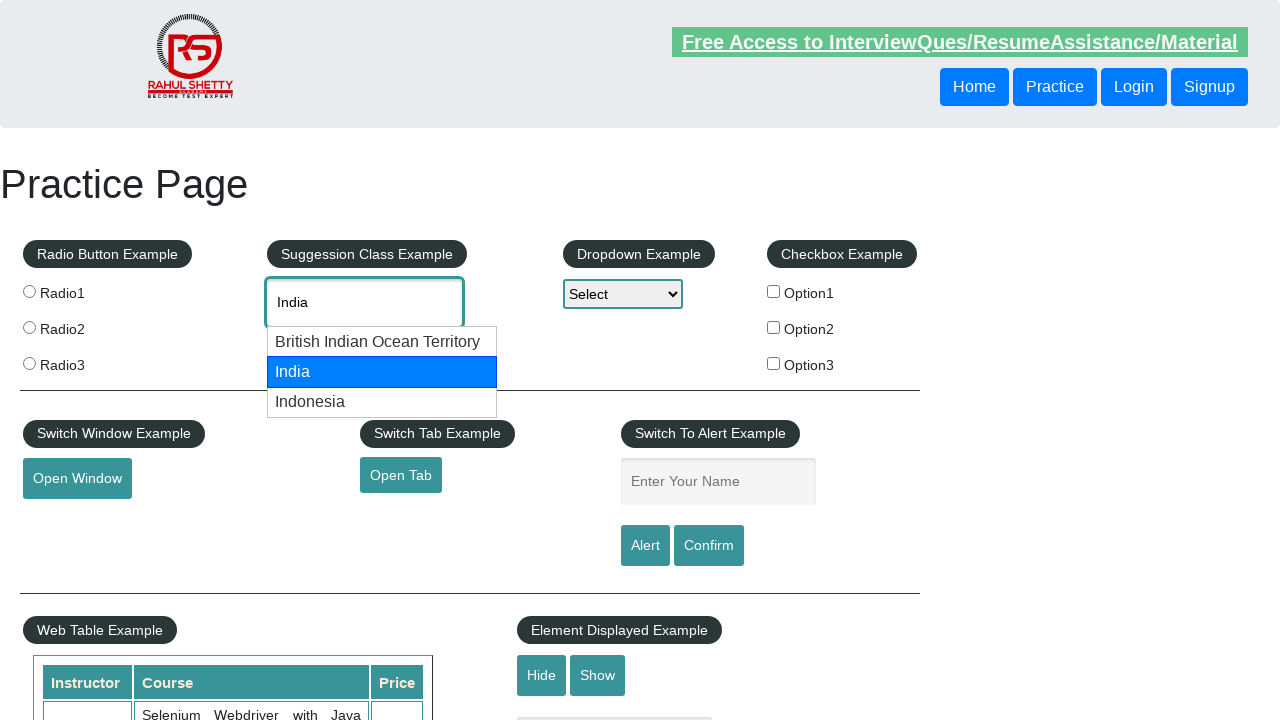